Tests nested frame handling by switching between outer and inner frames, clicking an element inside the inner frame, and then navigating back to the main page

Starting URL: https://www.leafground.com/frame.xhtml

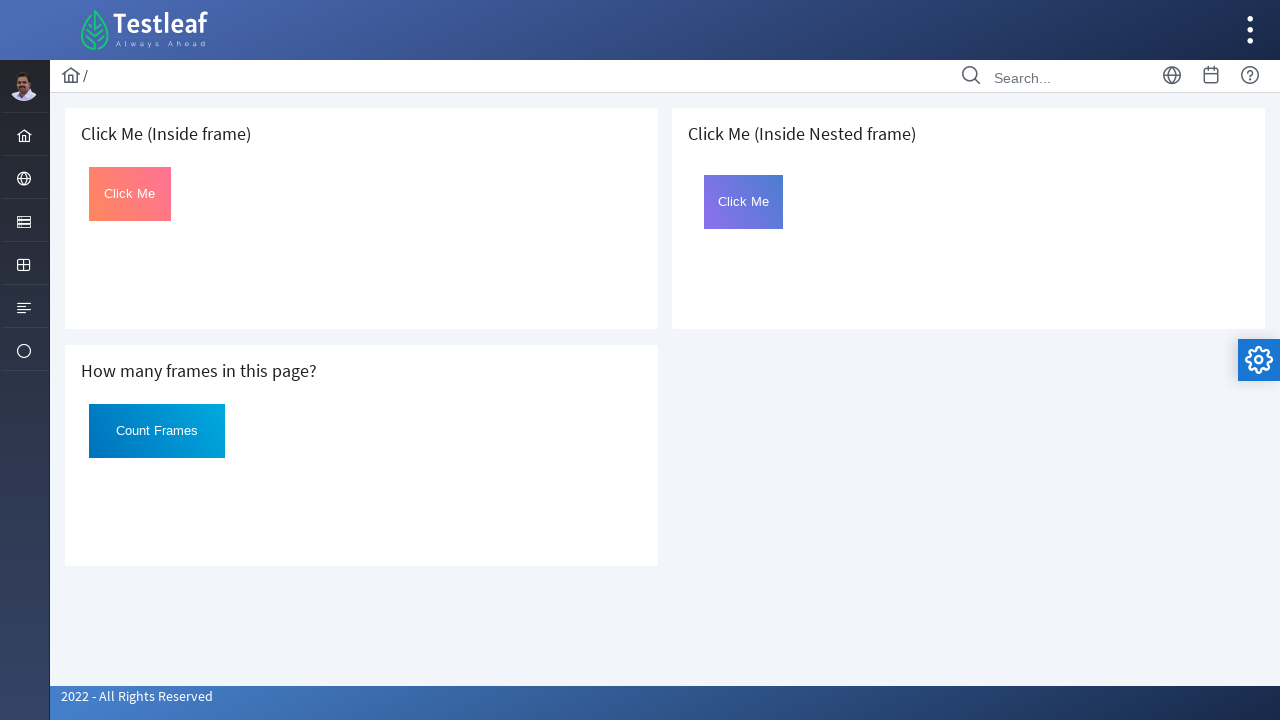

Located outer frame (3rd iframe on page)
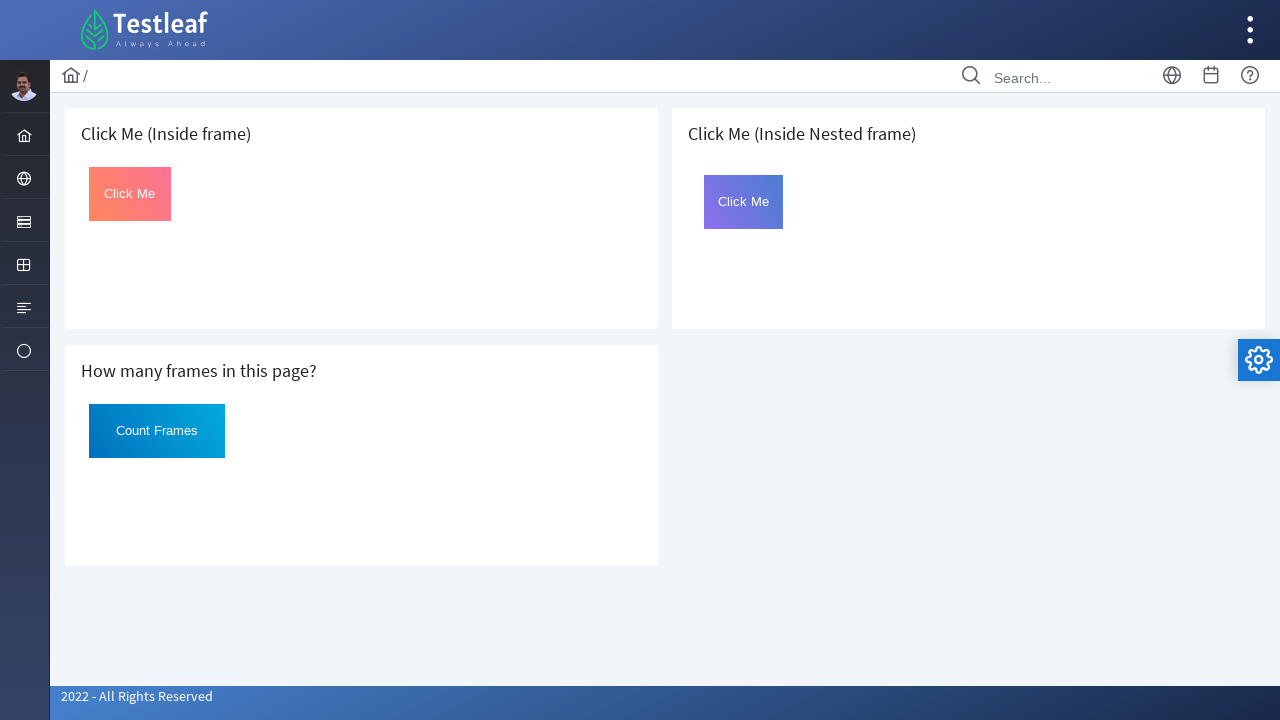

Located inner frame within outer frame
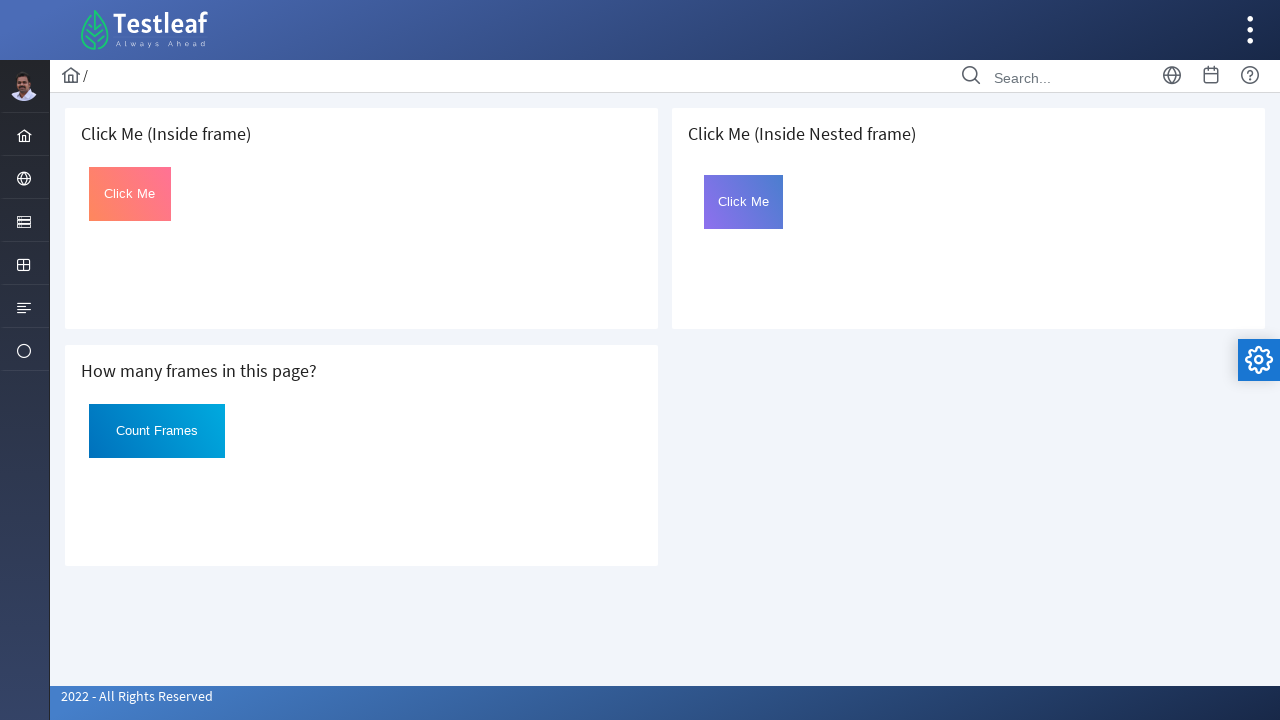

Clicked button inside inner frame at (744, 202) on iframe >> nth=2 >> internal:control=enter-frame >> iframe[id='frame2'] >> intern
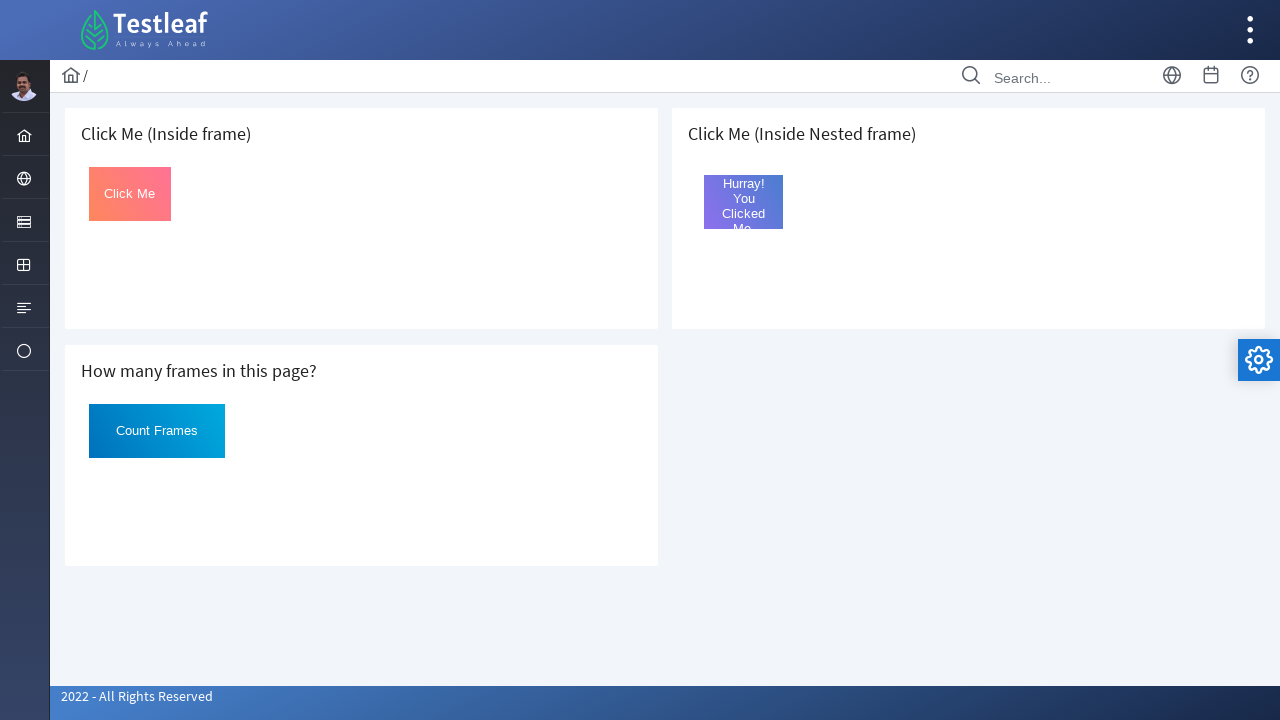

Clicked home icon on main page to exit frames at (24, 136) on xpath=//i[@class='pi pi-home layout-menuitem-icon']
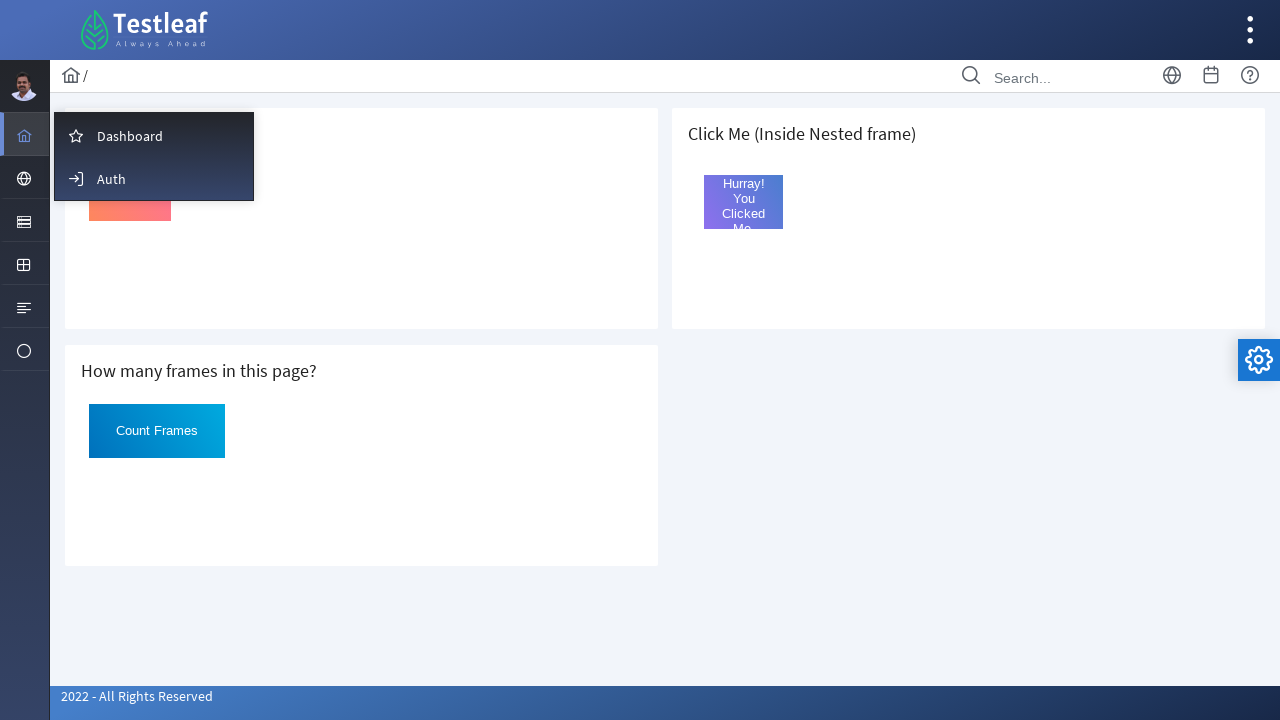

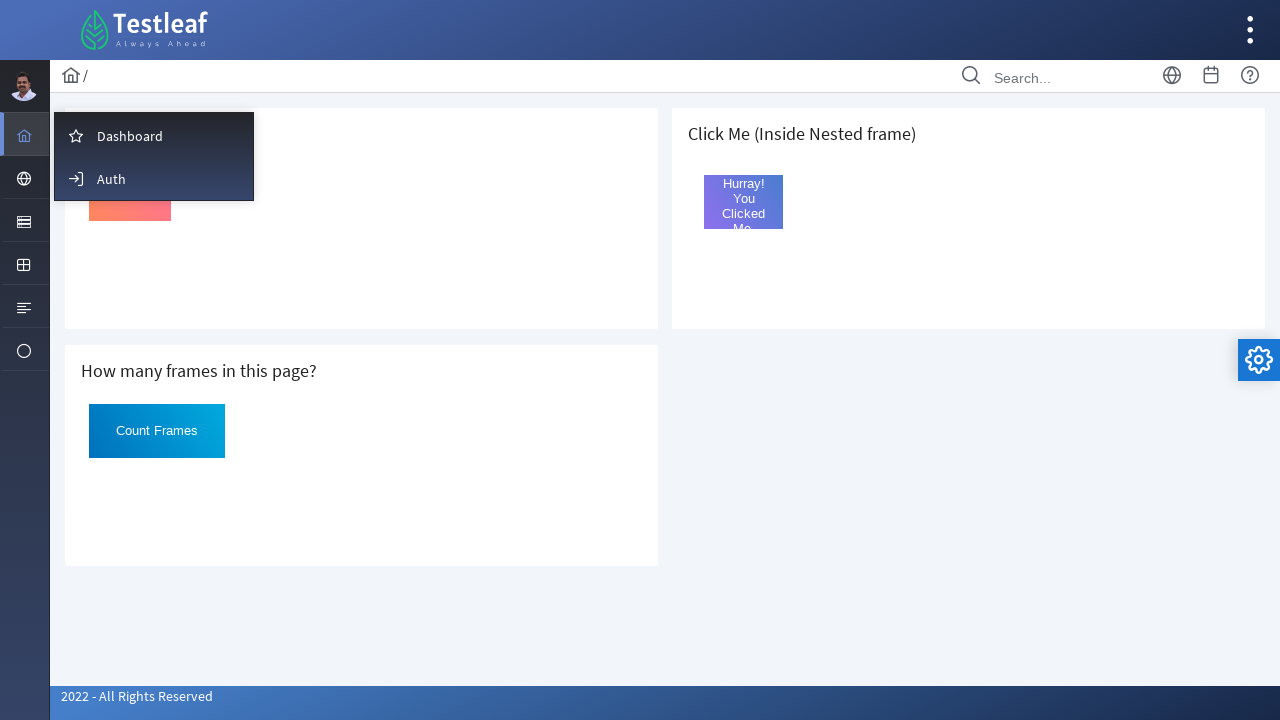